Tests a practice form by filling in email, password, name fields, selecting radio button and dropdown options, submitting the form, and verifying success message

Starting URL: https://rahulshettyacademy.com/angularpractice/

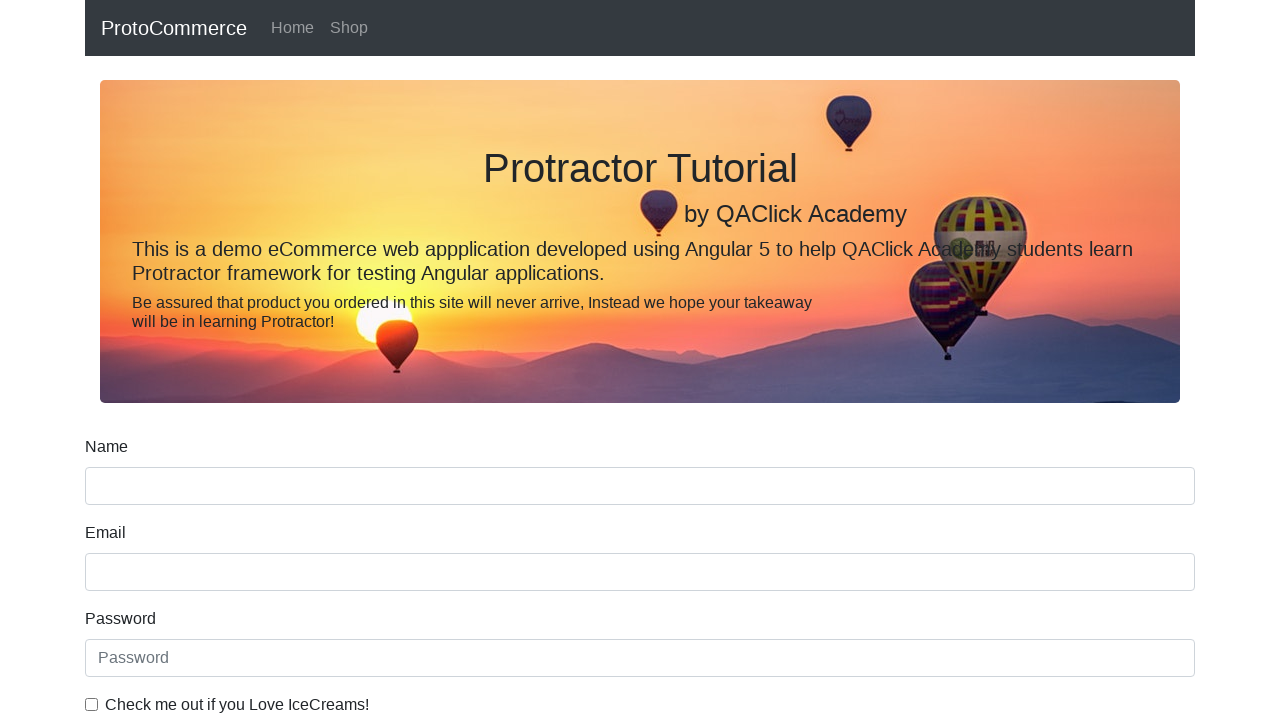

Filled email field with 'hello@gmail.com' on input[name='email']
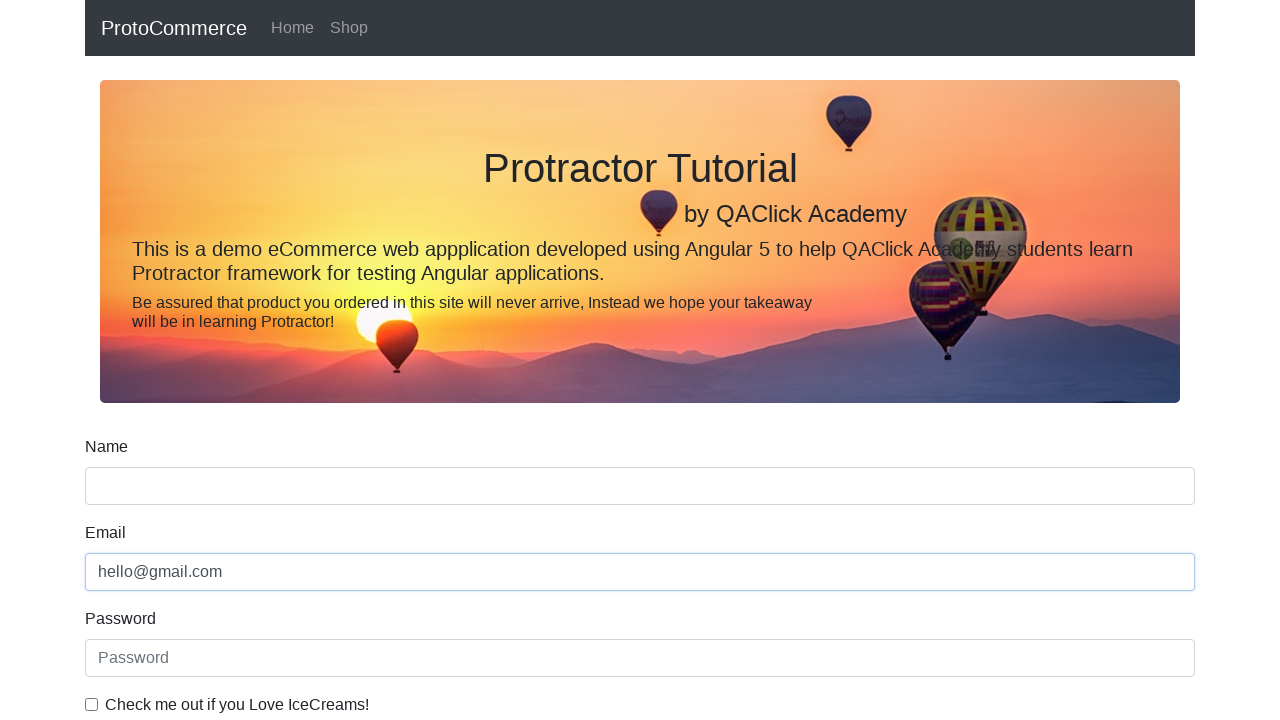

Filled password field with '123456' on #exampleInputPassword1
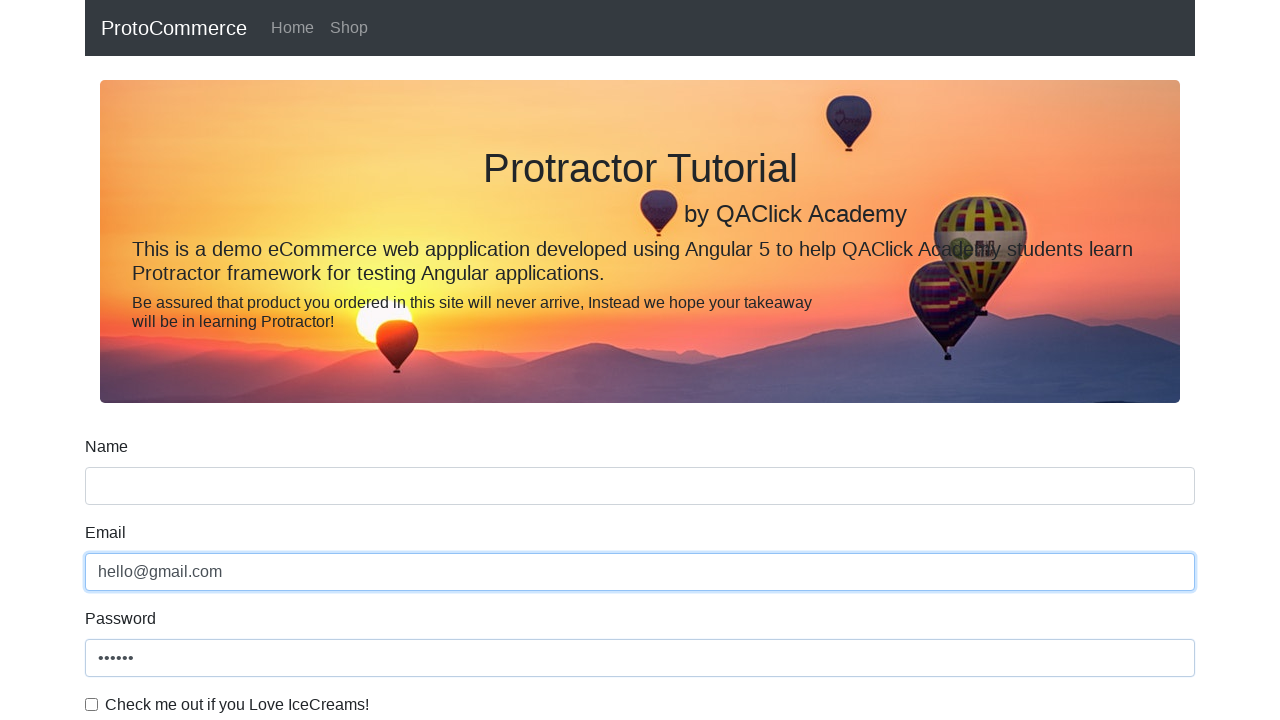

Clicked checkbox at (92, 704) on #exampleCheck1
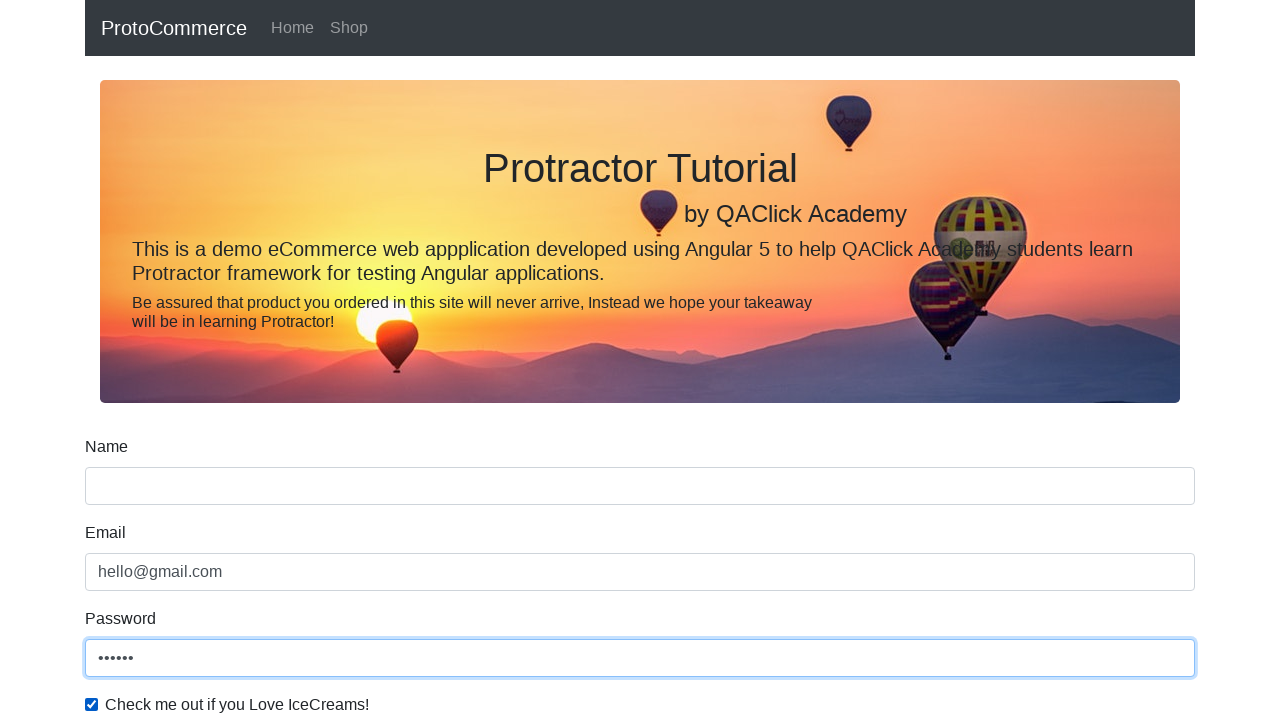

Filled name field with 'Rahul' on input[name='name']
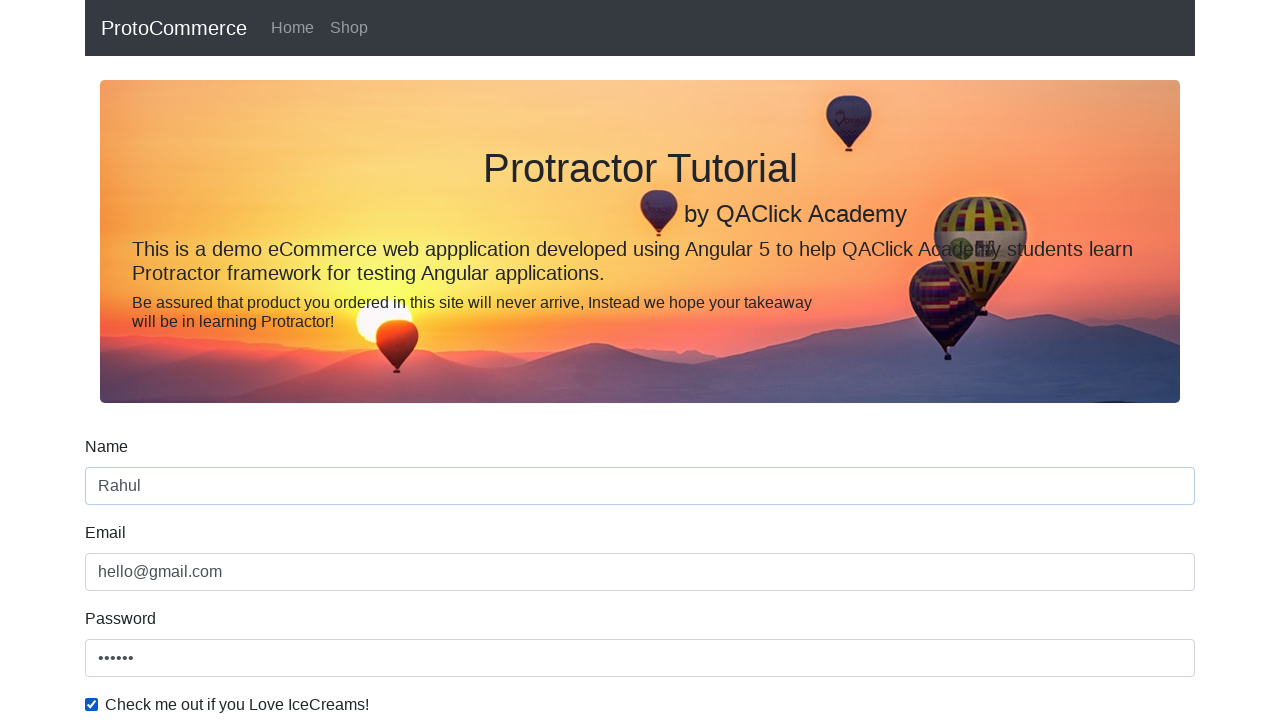

Clicked radio button option 1 at (238, 360) on #inlineRadio1
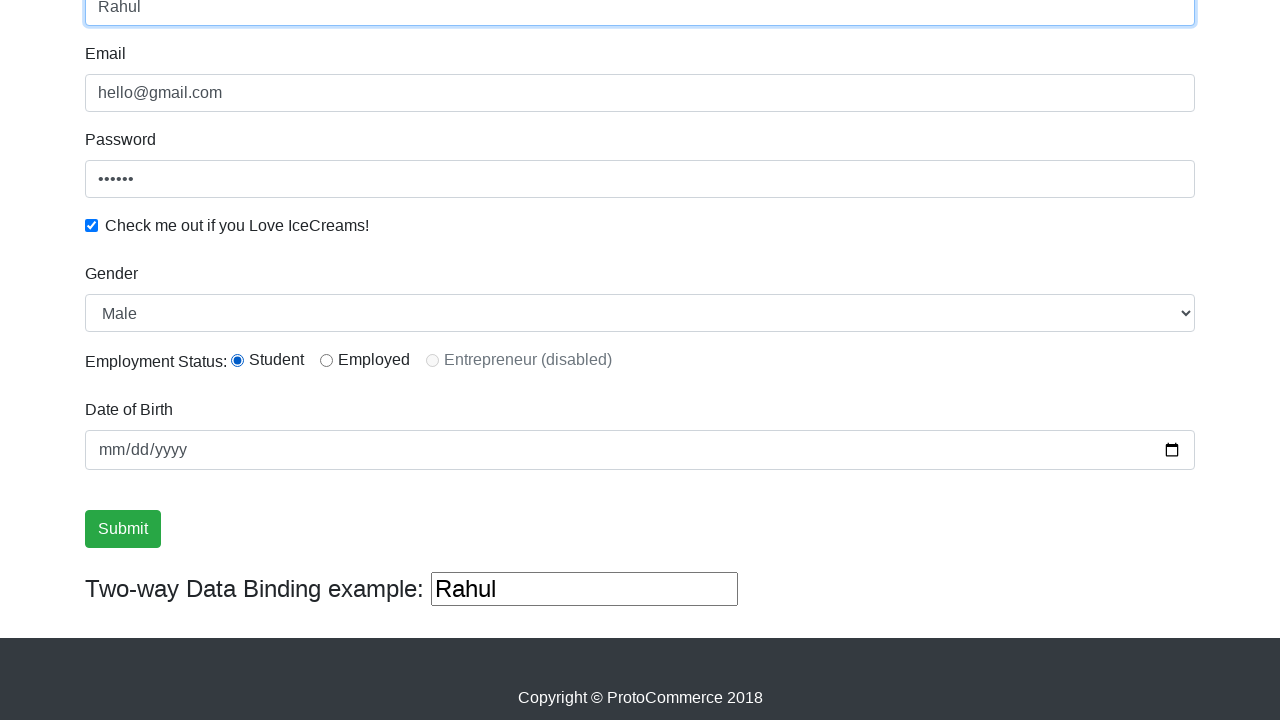

Selected 'Female' from dropdown on #exampleFormControlSelect1
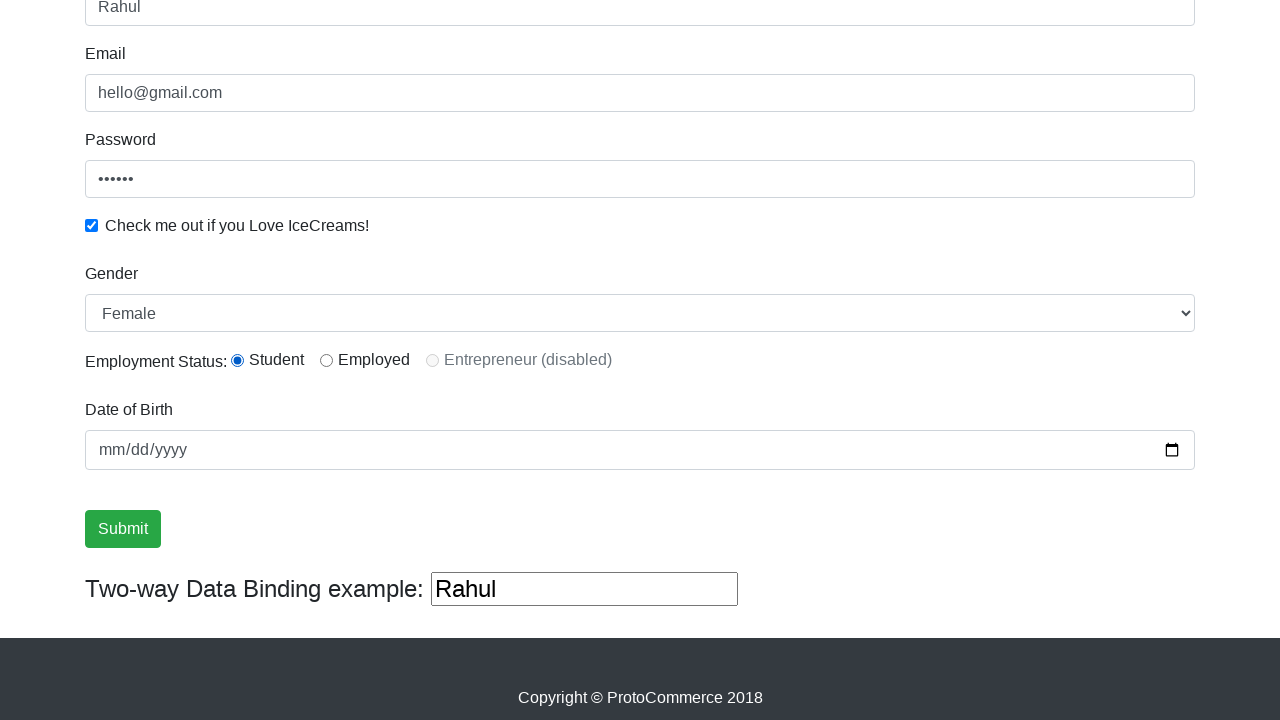

Selected option at index 0 (Male) from dropdown on #exampleFormControlSelect1
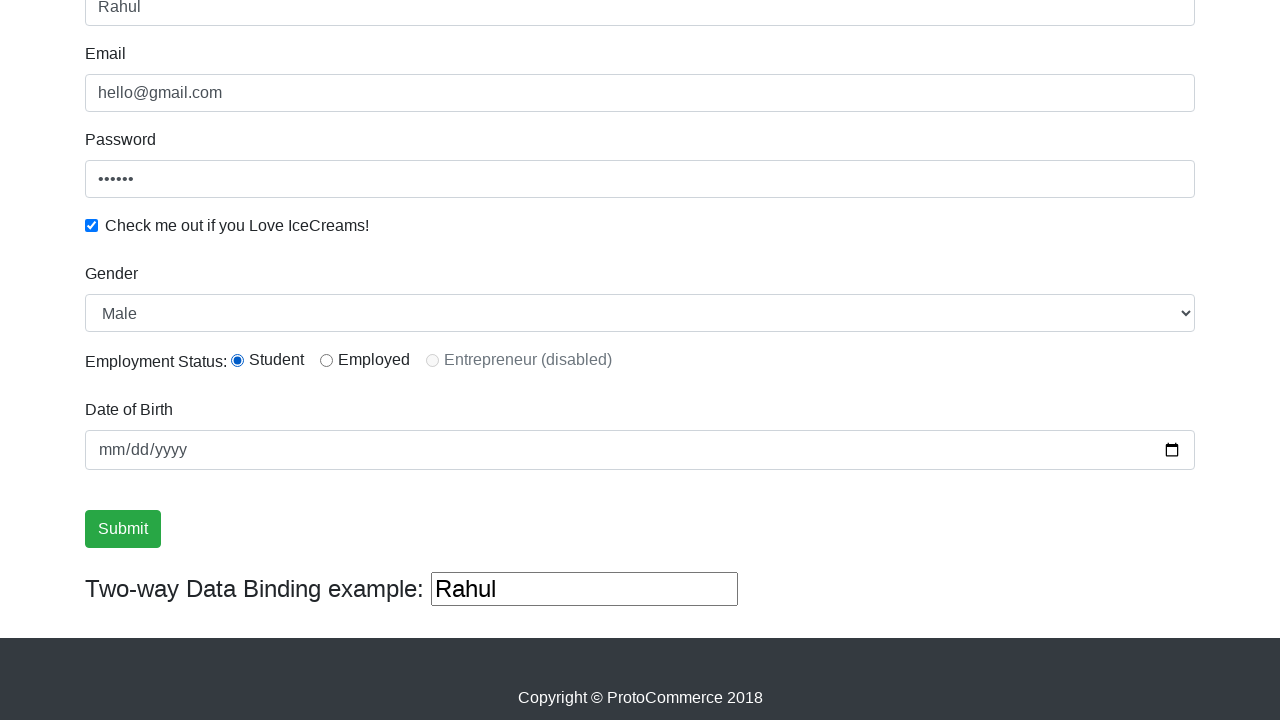

Clicked submit button to submit the form at (123, 529) on input[type='submit']
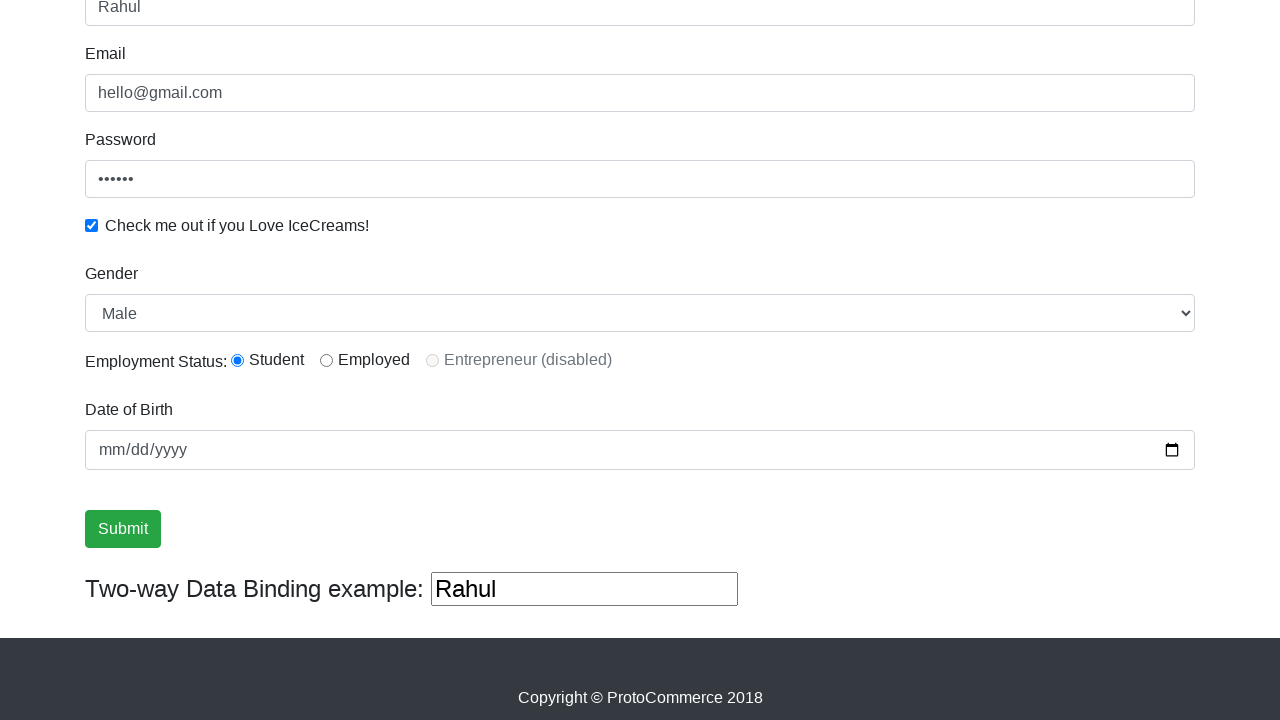

Success message appeared and is visible
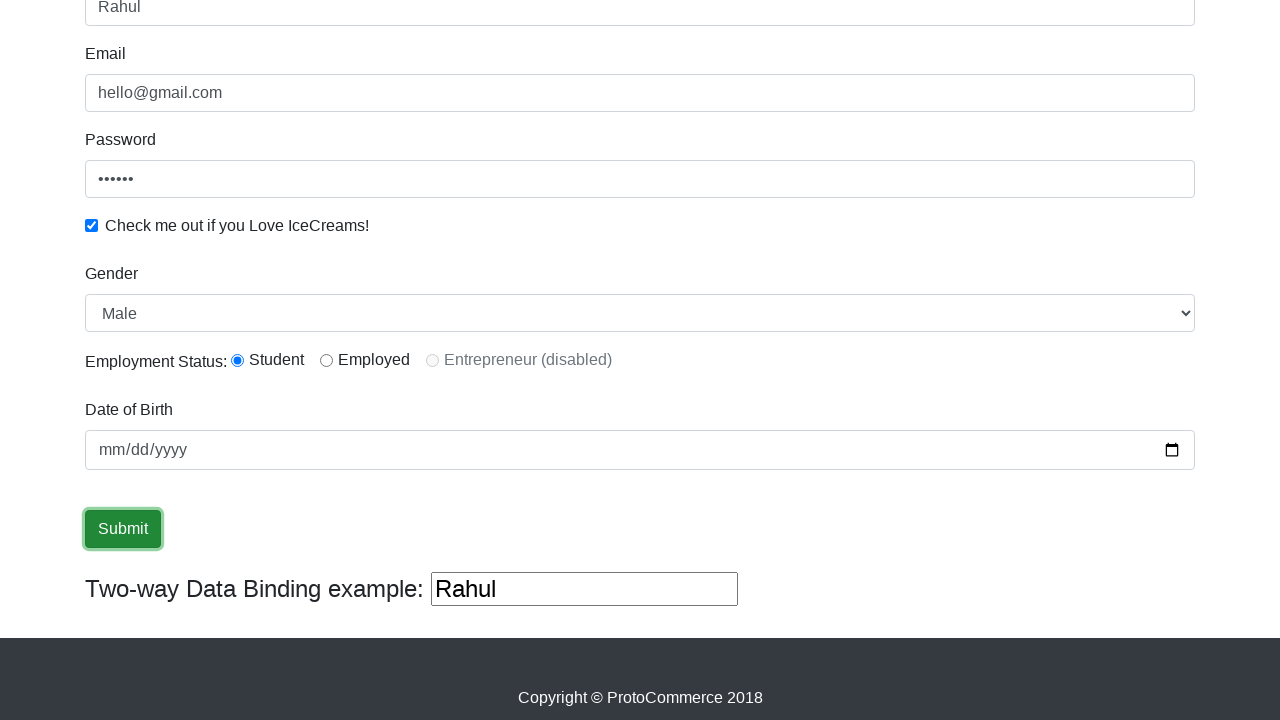

Verified 'Success' text in success message
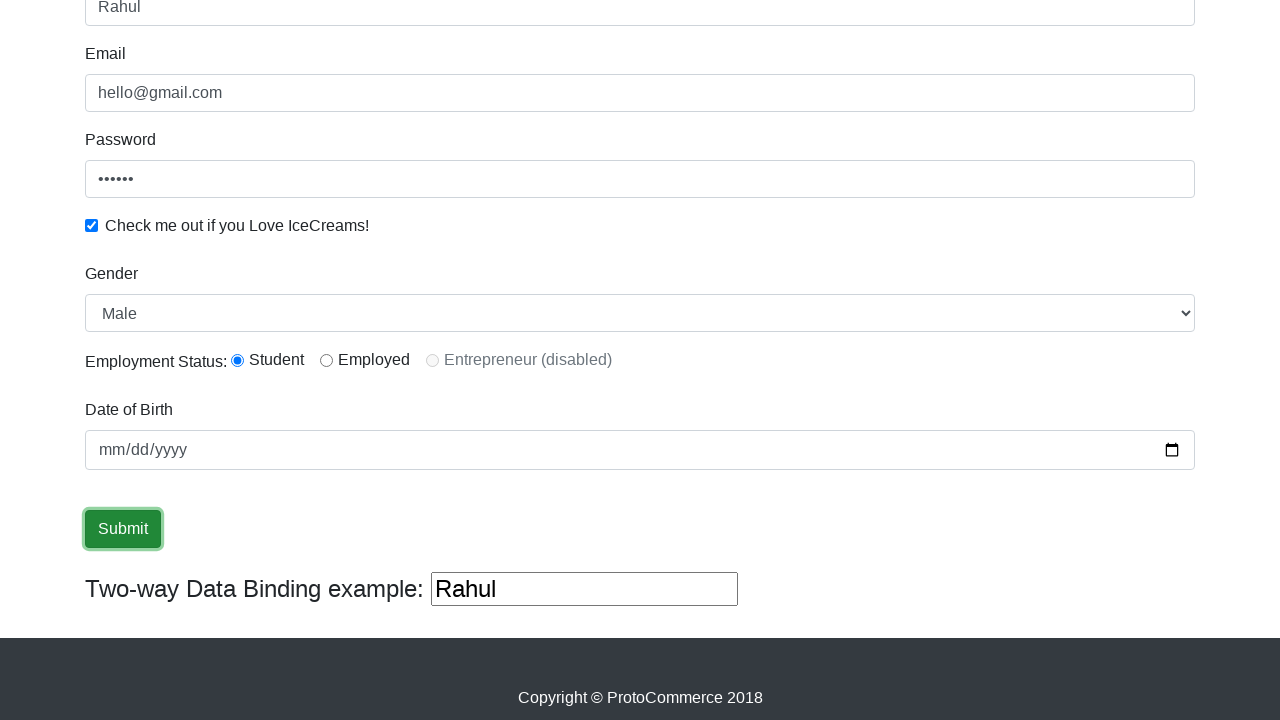

Filled third text input with 'helloagain' on (//input[@type='text'])[3]
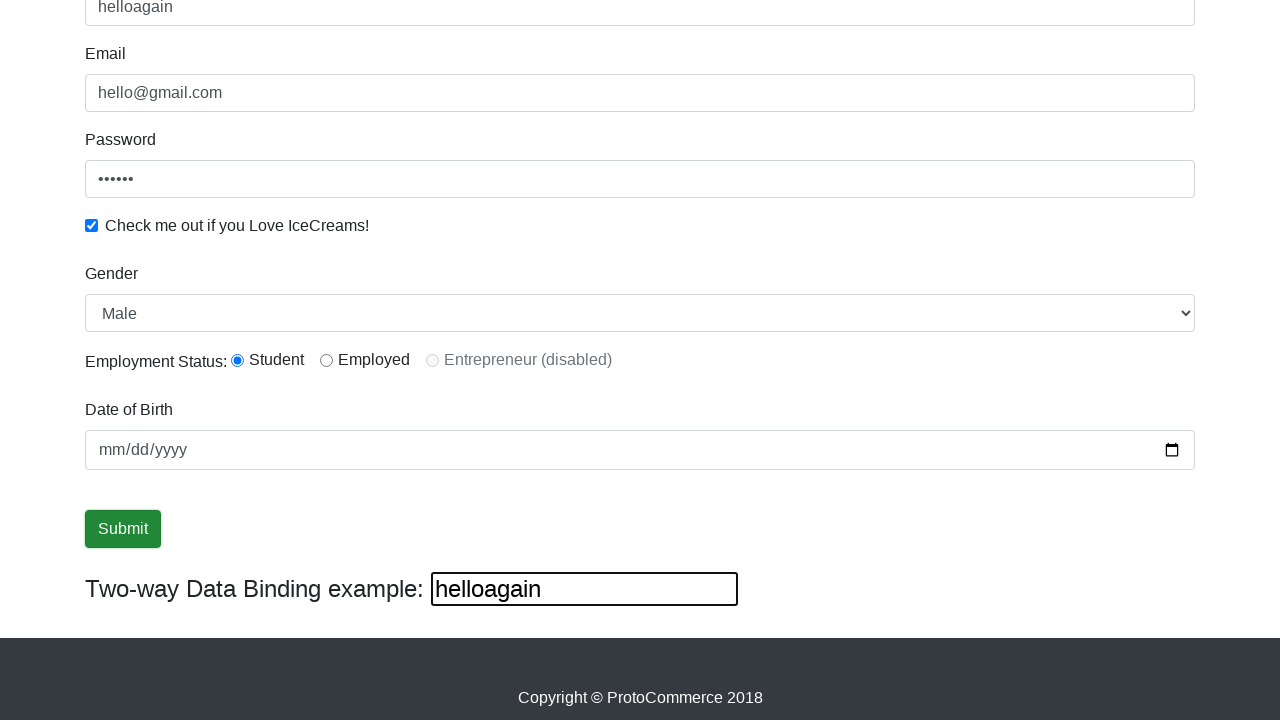

Cleared third text input on (//input[@type='text'])[3]
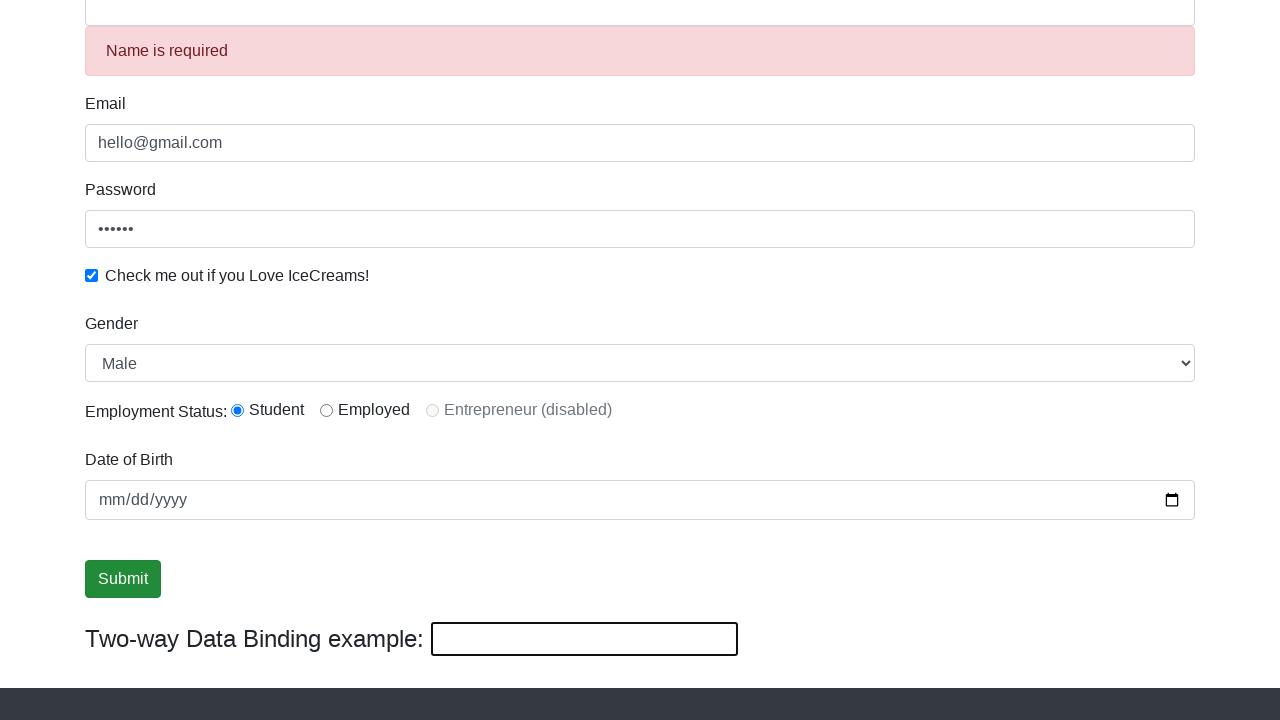

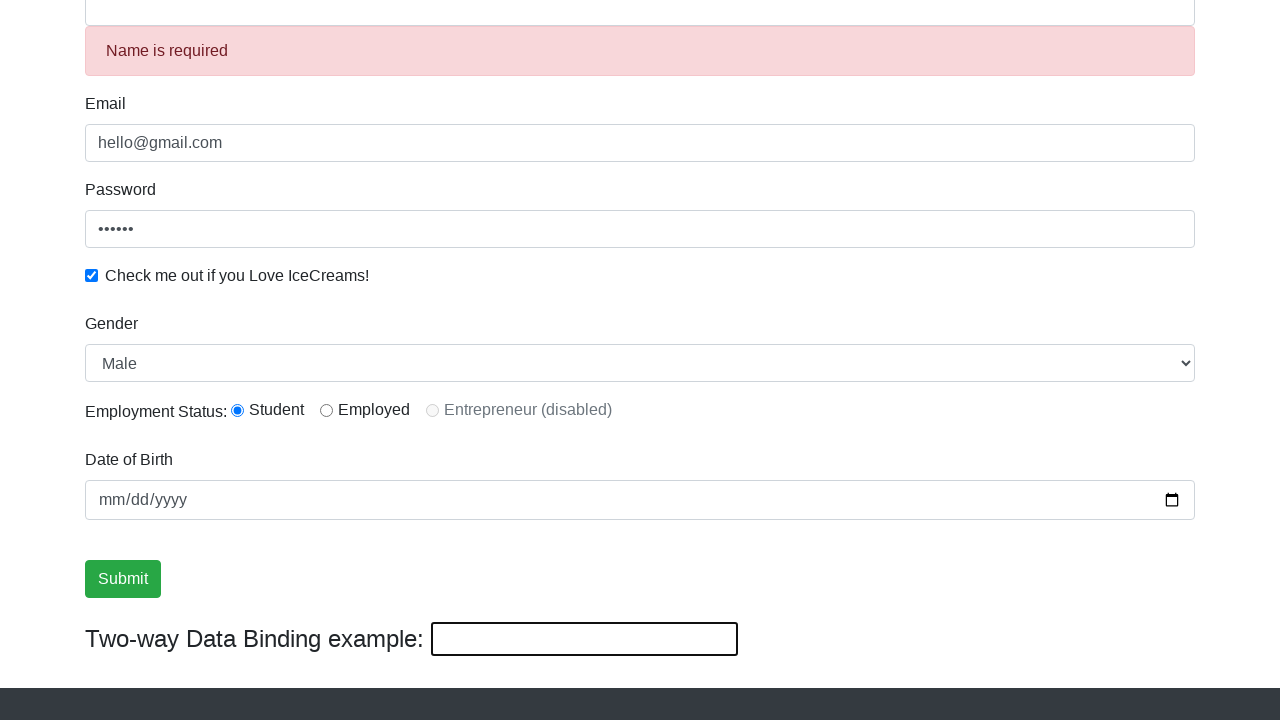